Tests the loading of images on a page by waiting for all images to load and verifying the presence of image elements in the container

Starting URL: https://bonigarcia.dev/selenium-webdriver-java/loading-images.html

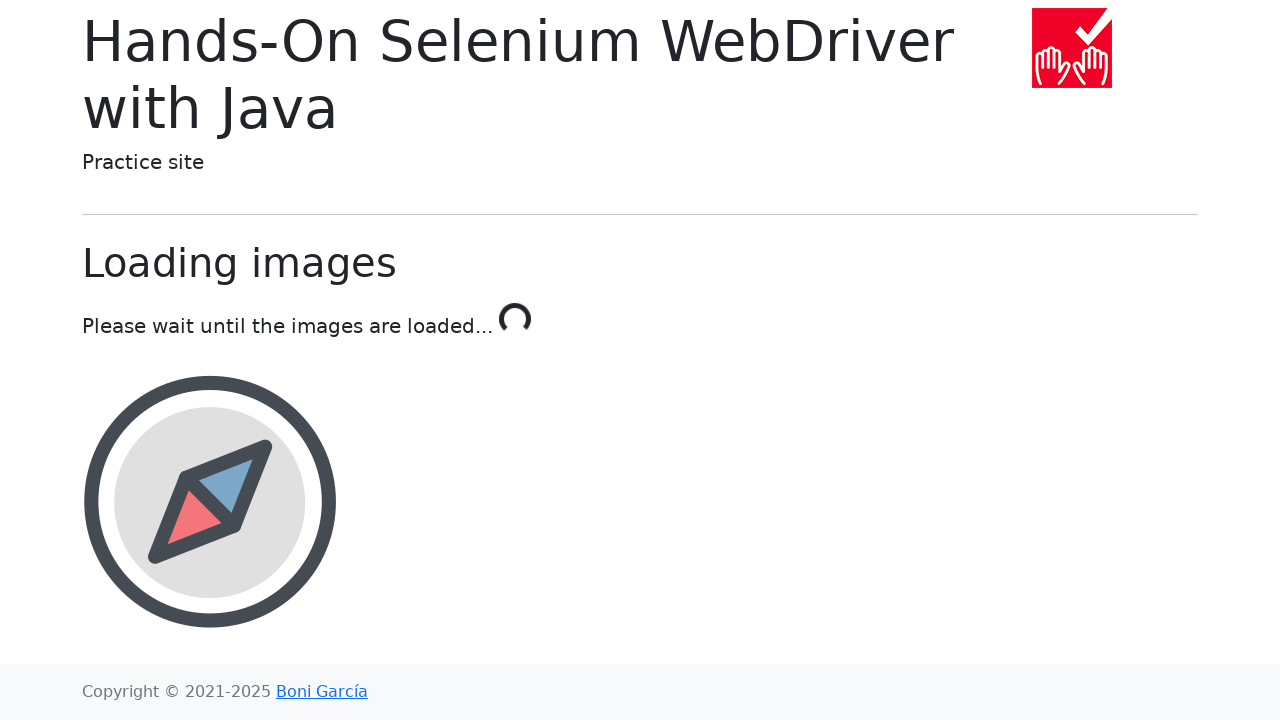

Navigated to loading images test page
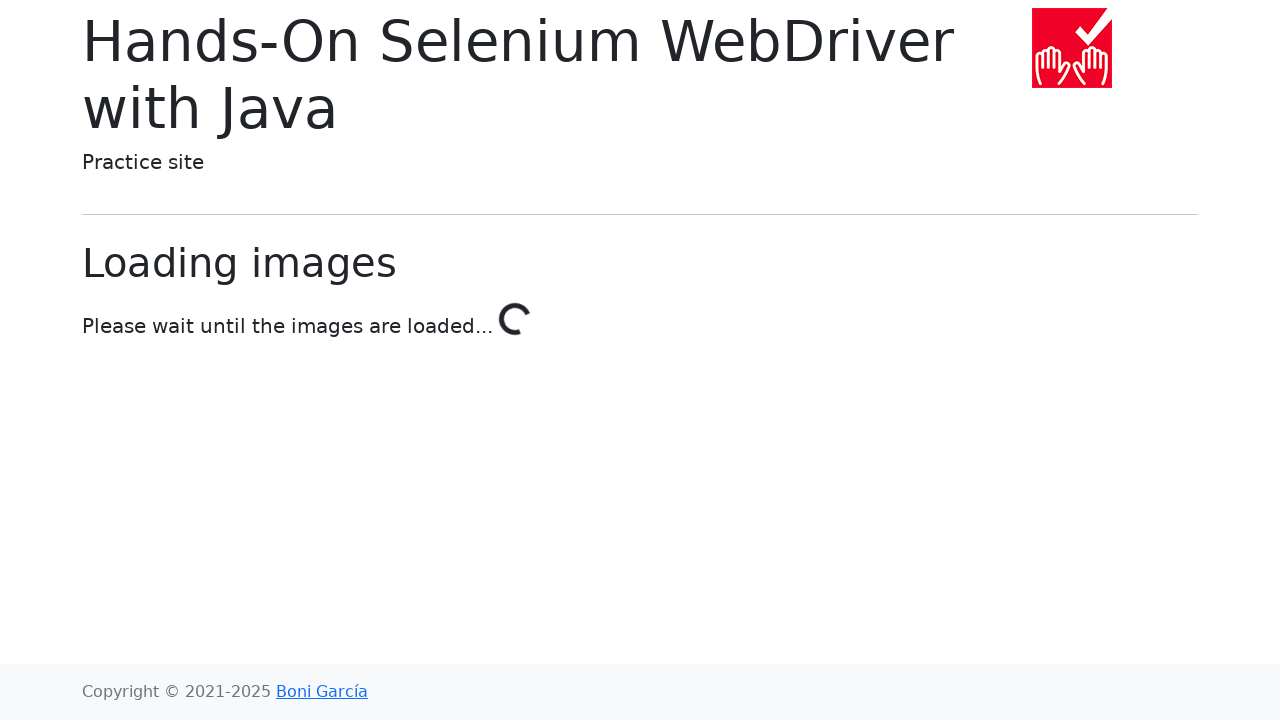

Waited for all images to load in container
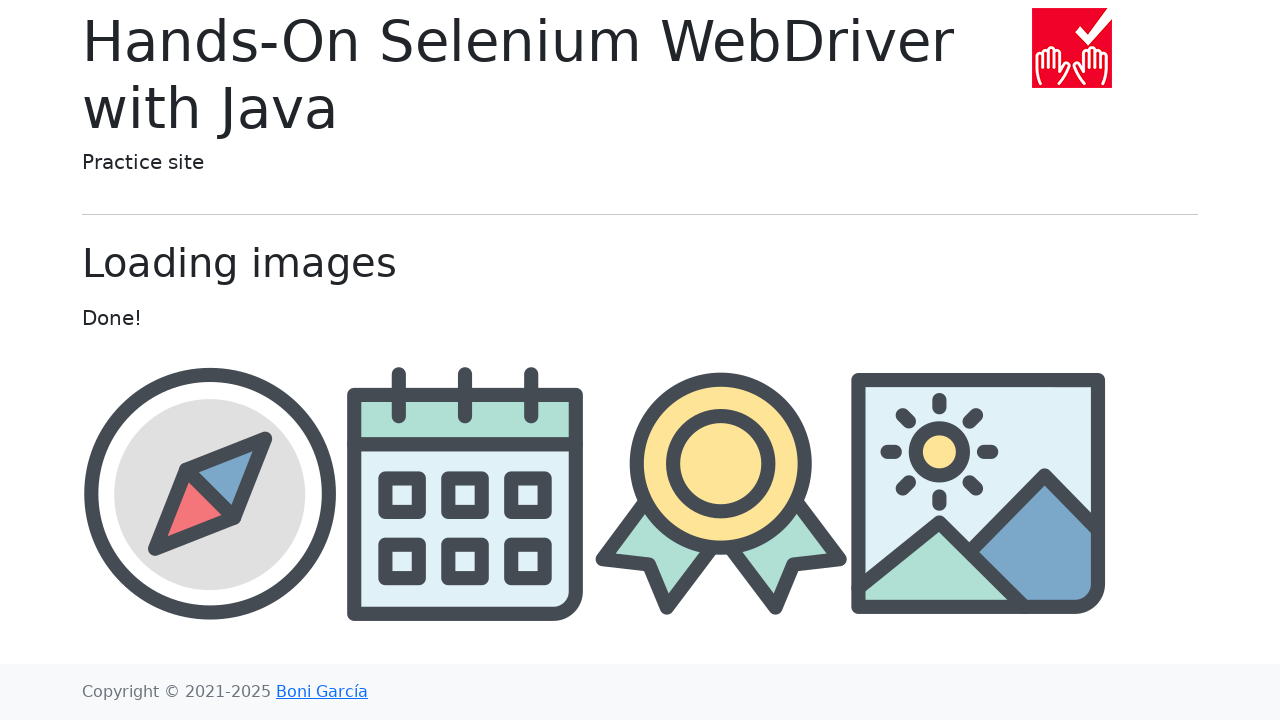

Retrieved all 4 images from container
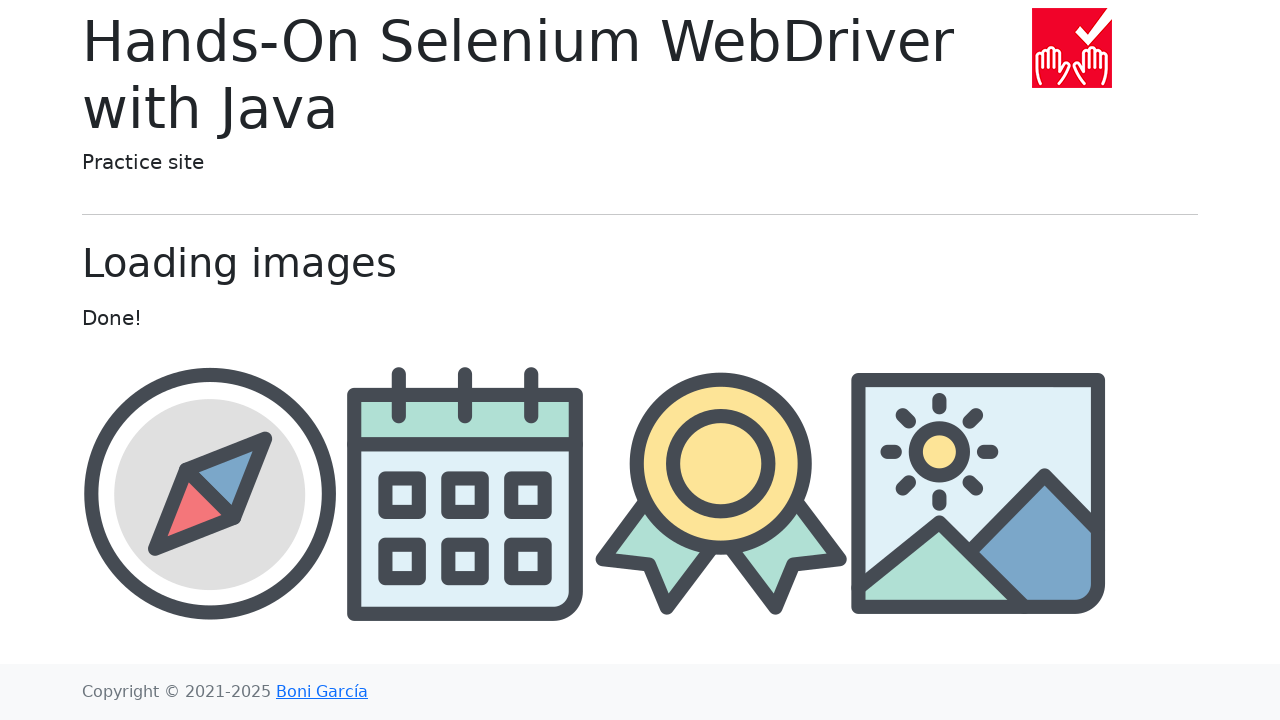

Retrieved src attribute from 3rd image: img/award.png
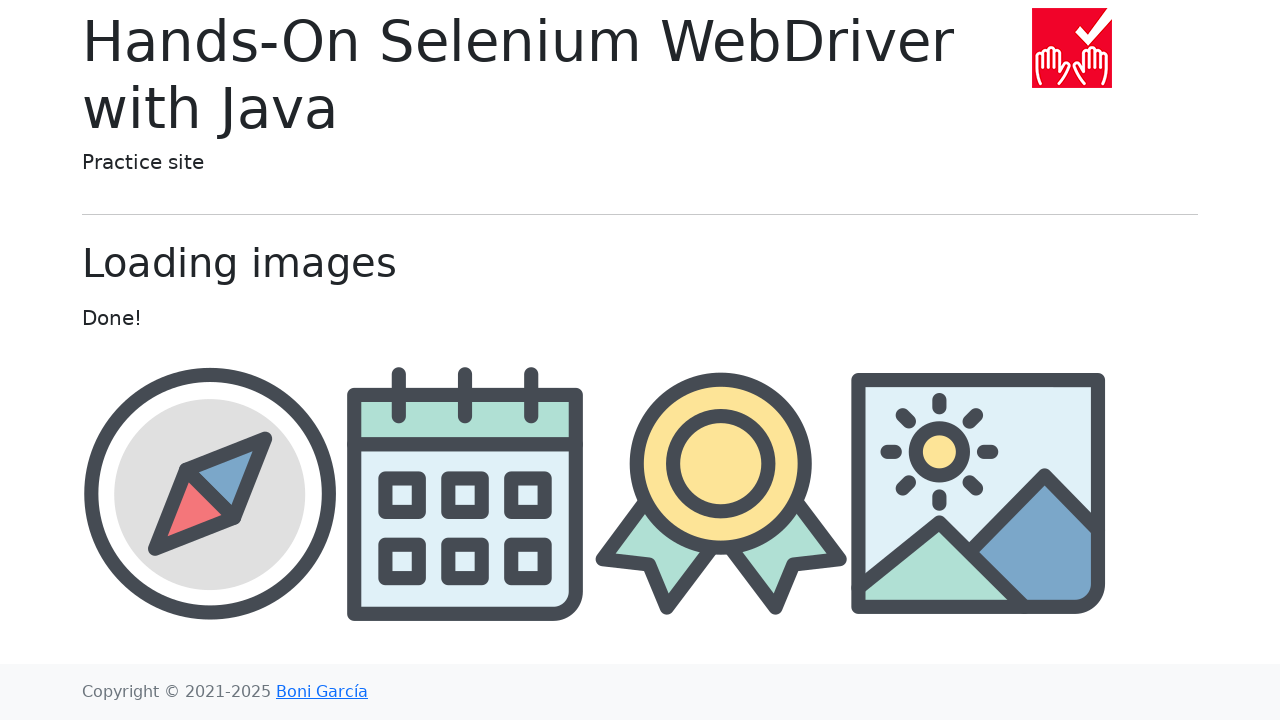

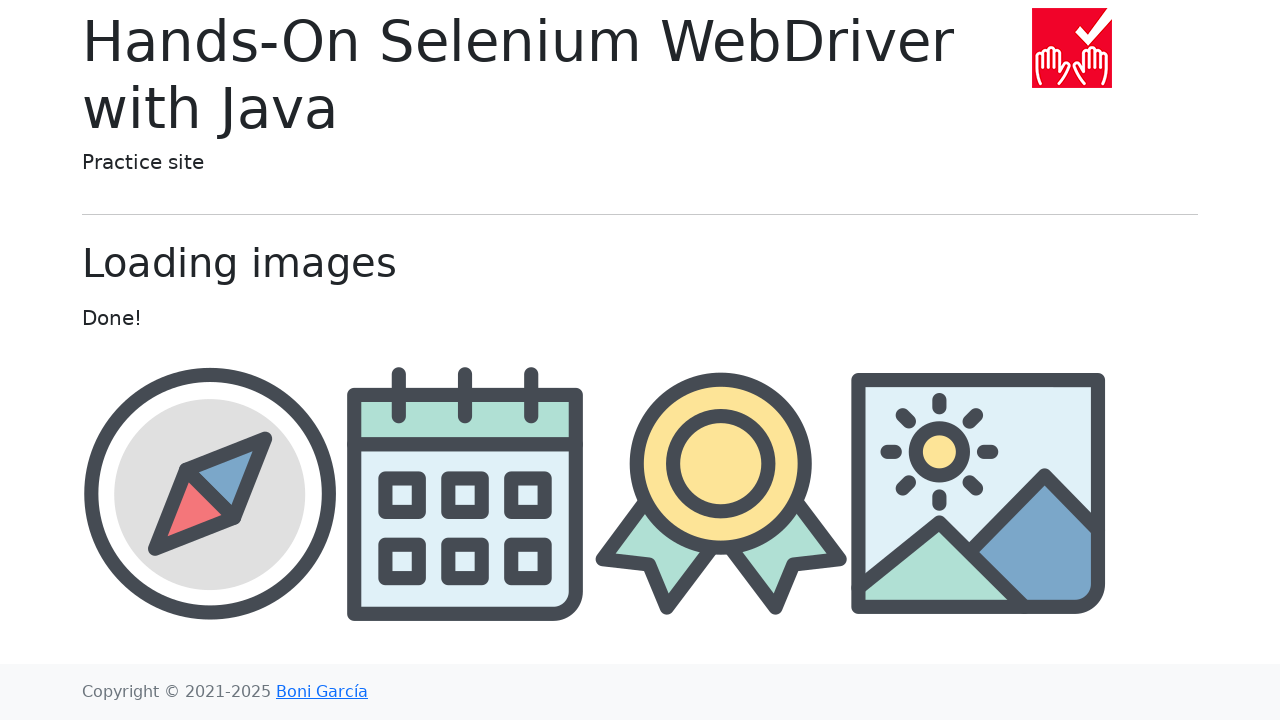